Tests window handling functionality by clicking a link that opens a new window, switching between windows, and closing the new window

Starting URL: https://practice.expandtesting.com/windows

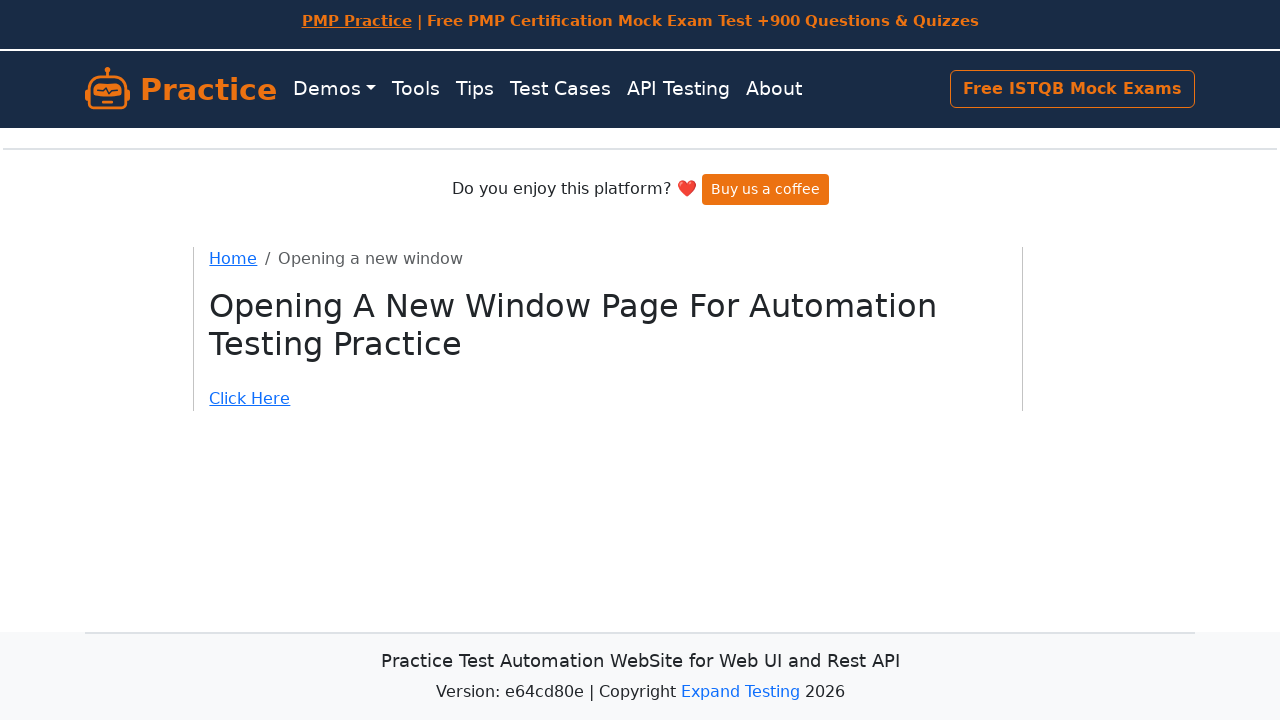

Clicked 'Click Here' link to open new window at (608, 399) on a:text('Click Here')
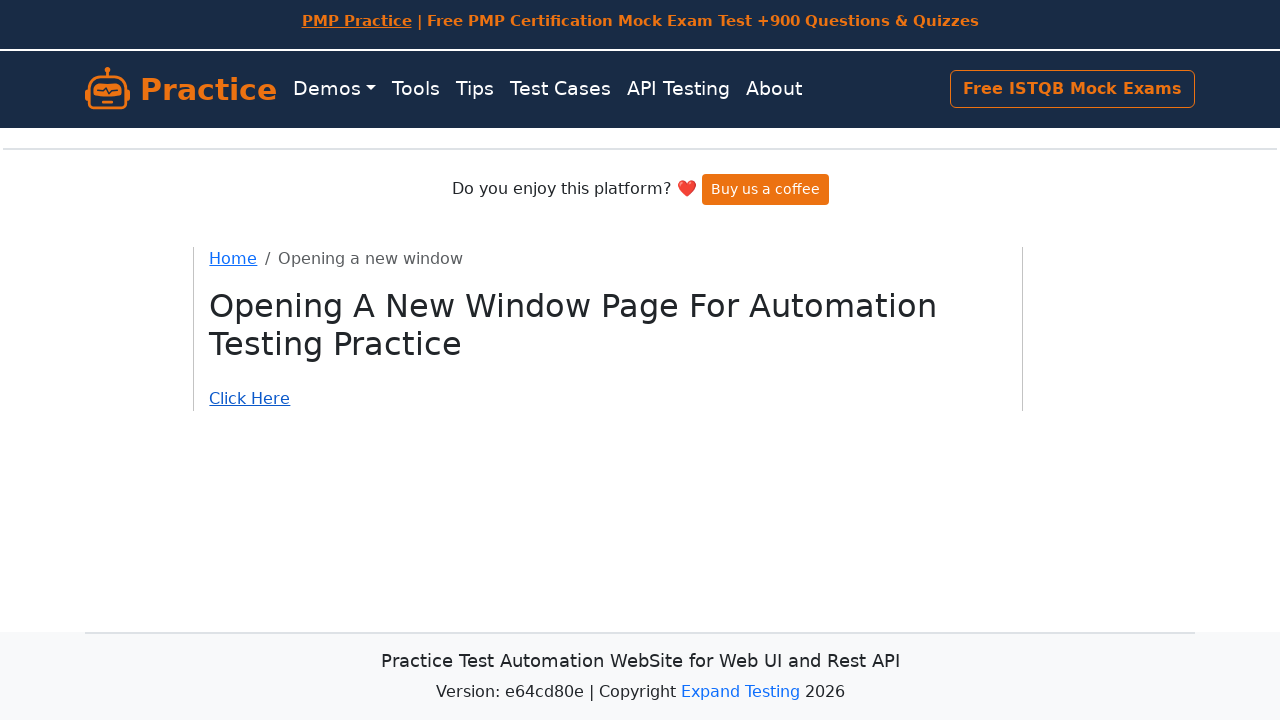

New window opened and captured
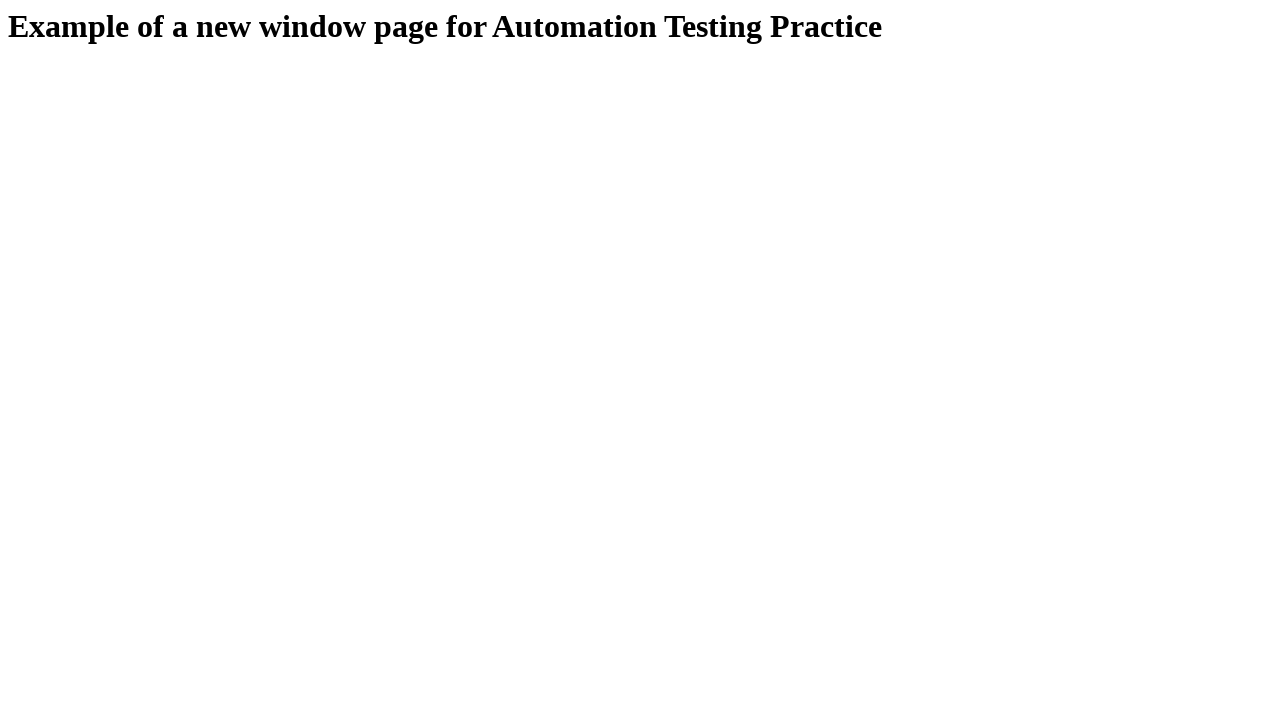

Verified new window title is 'Example of a new window'
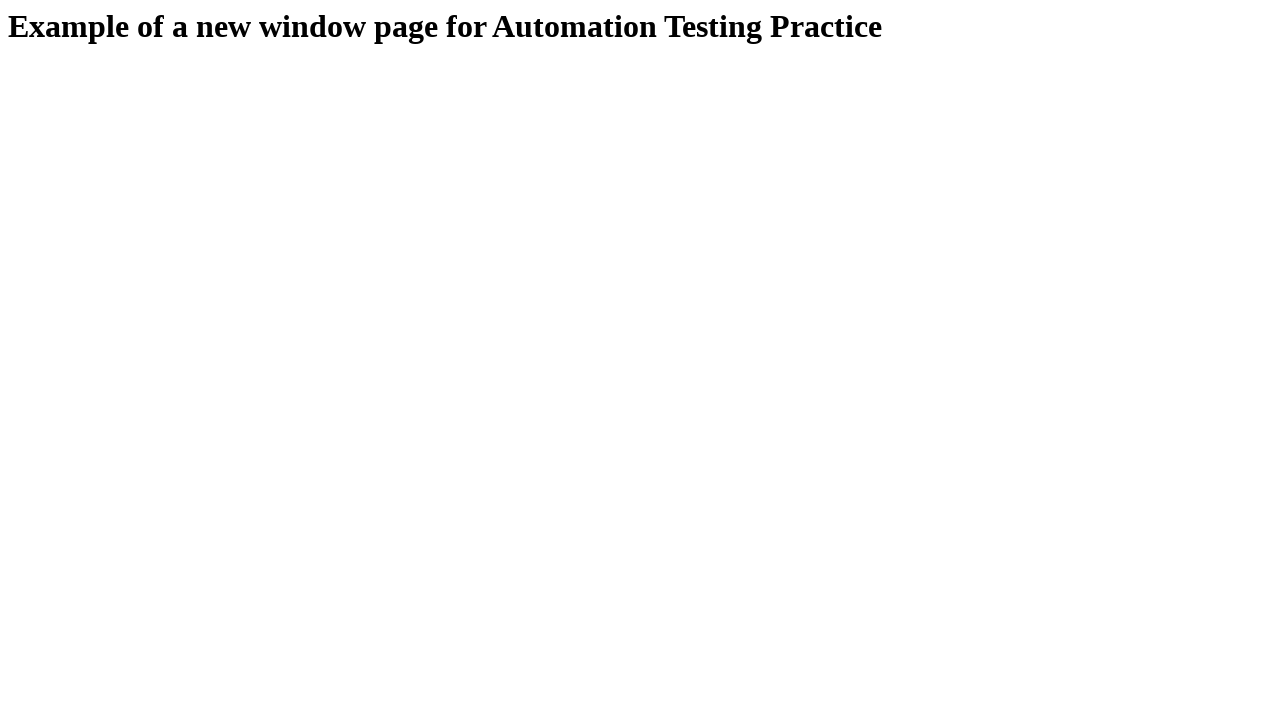

Closed the new window
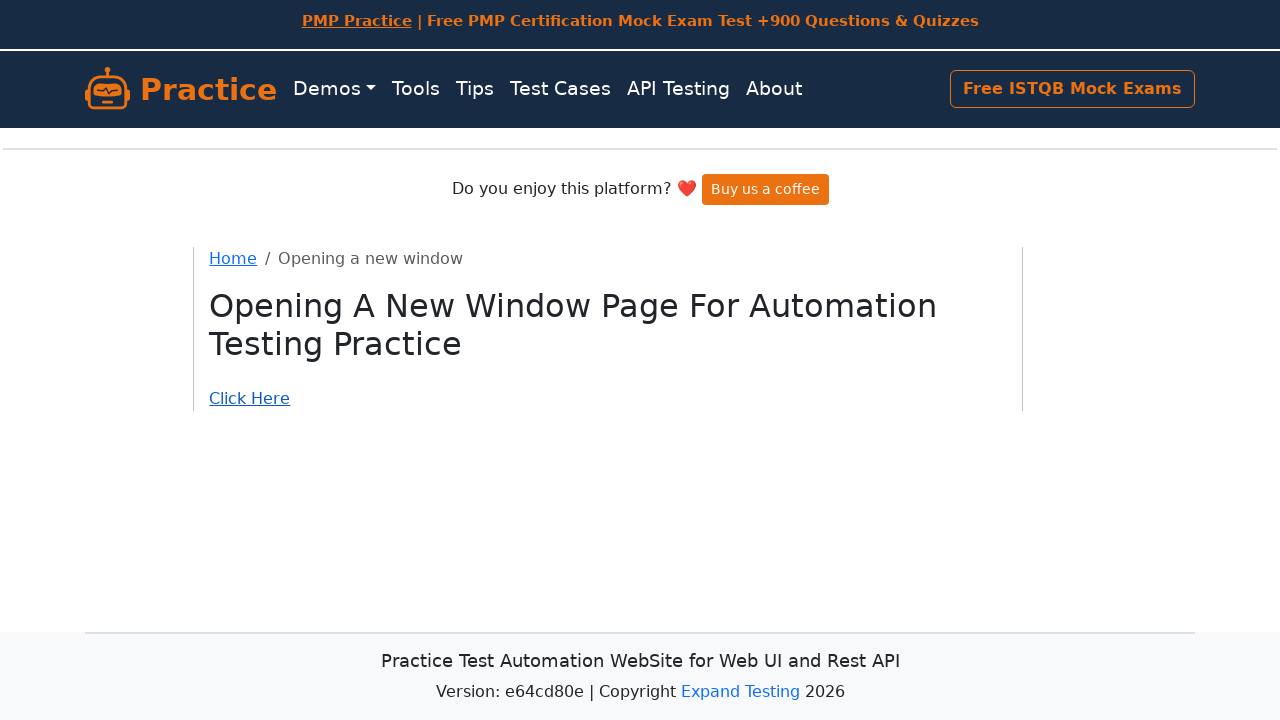

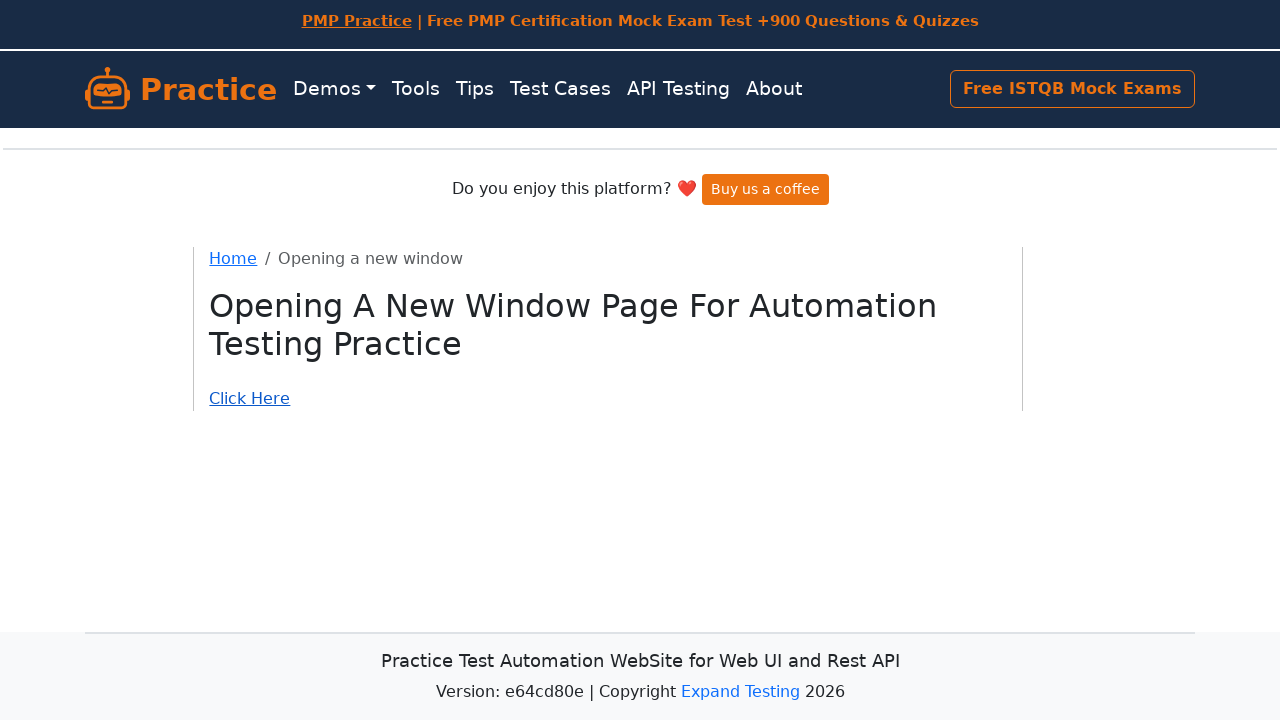